Selects an option from the dropdown menu and verifies the selected value

Starting URL: https://demoqa.com/select-menu

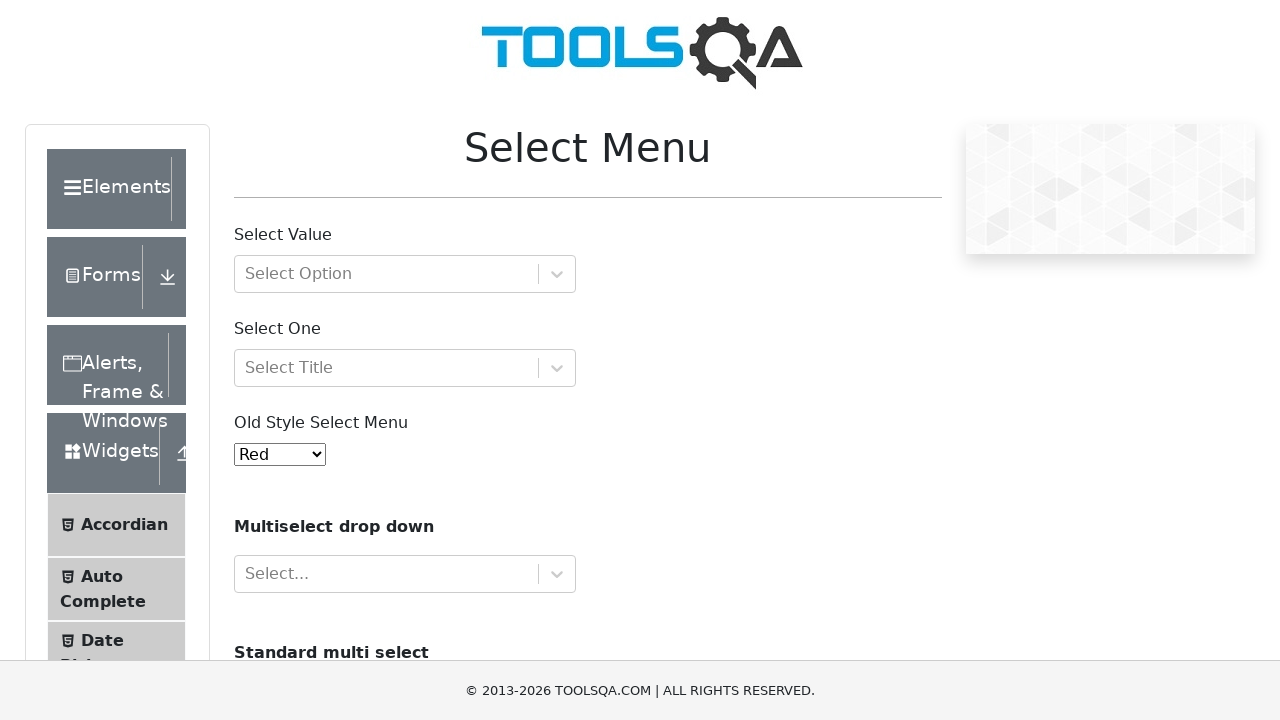

Navigated to select menu demo page
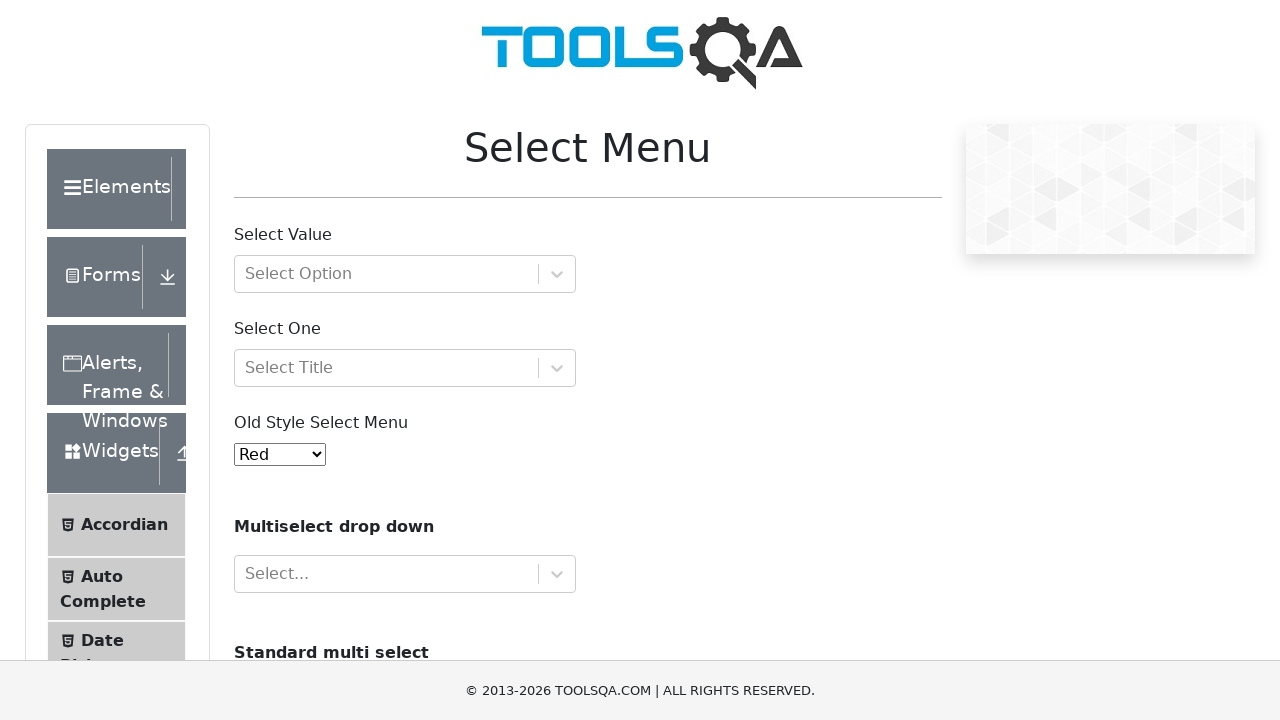

Selected option with value '4' from dropdown menu on #oldSelectMenu
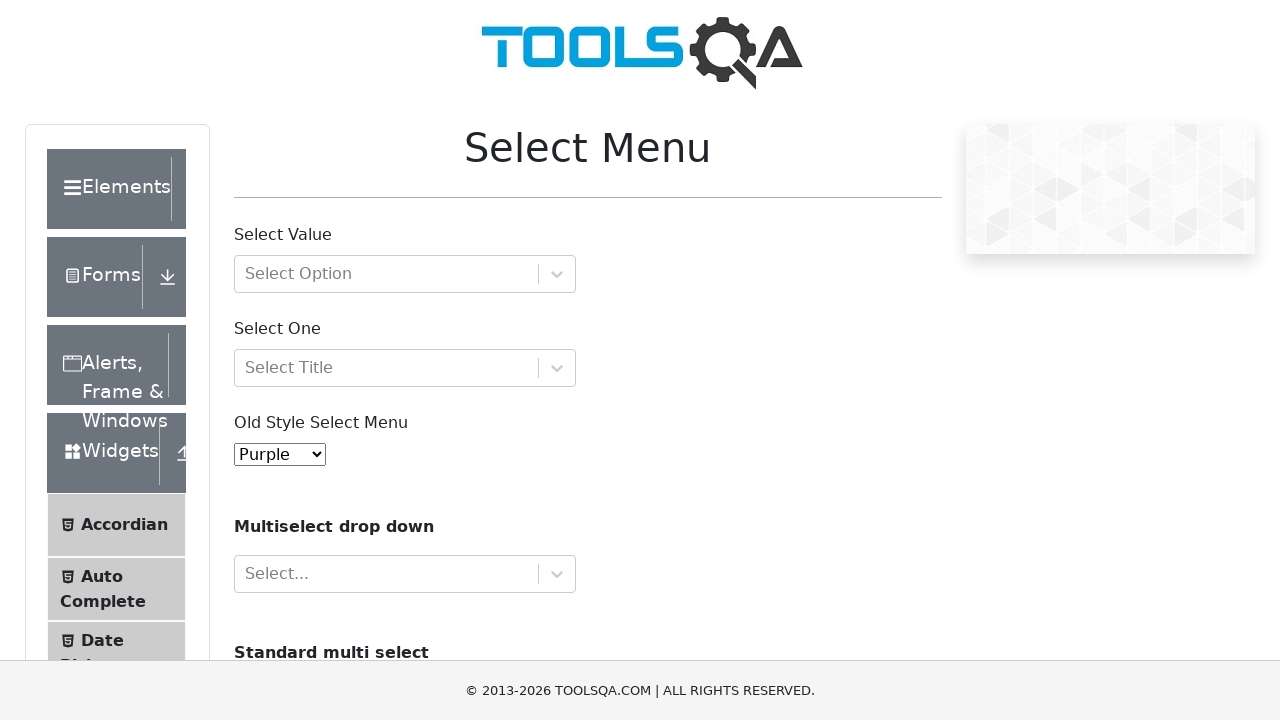

Verified that dropdown selection equals '4'
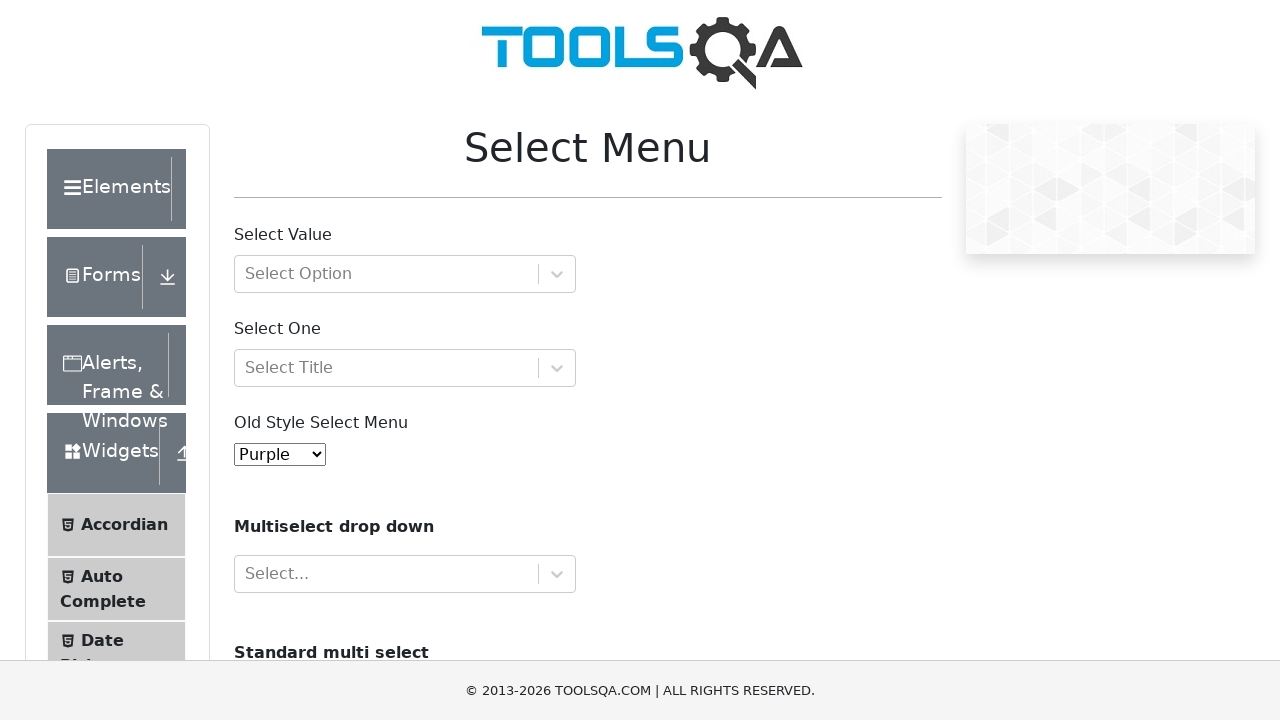

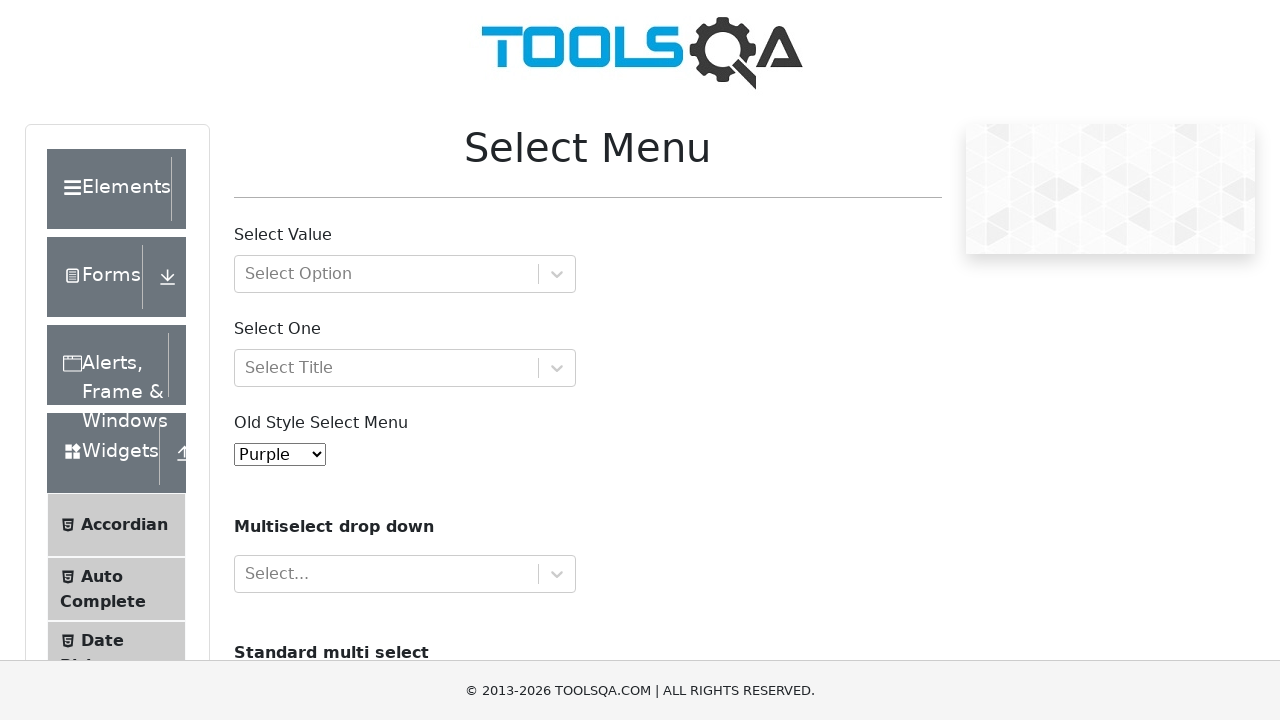